Tests drag and drop functionality on jQuery UI demo page by dragging an element into a droppable area

Starting URL: https://jqueryui.com/droppable/

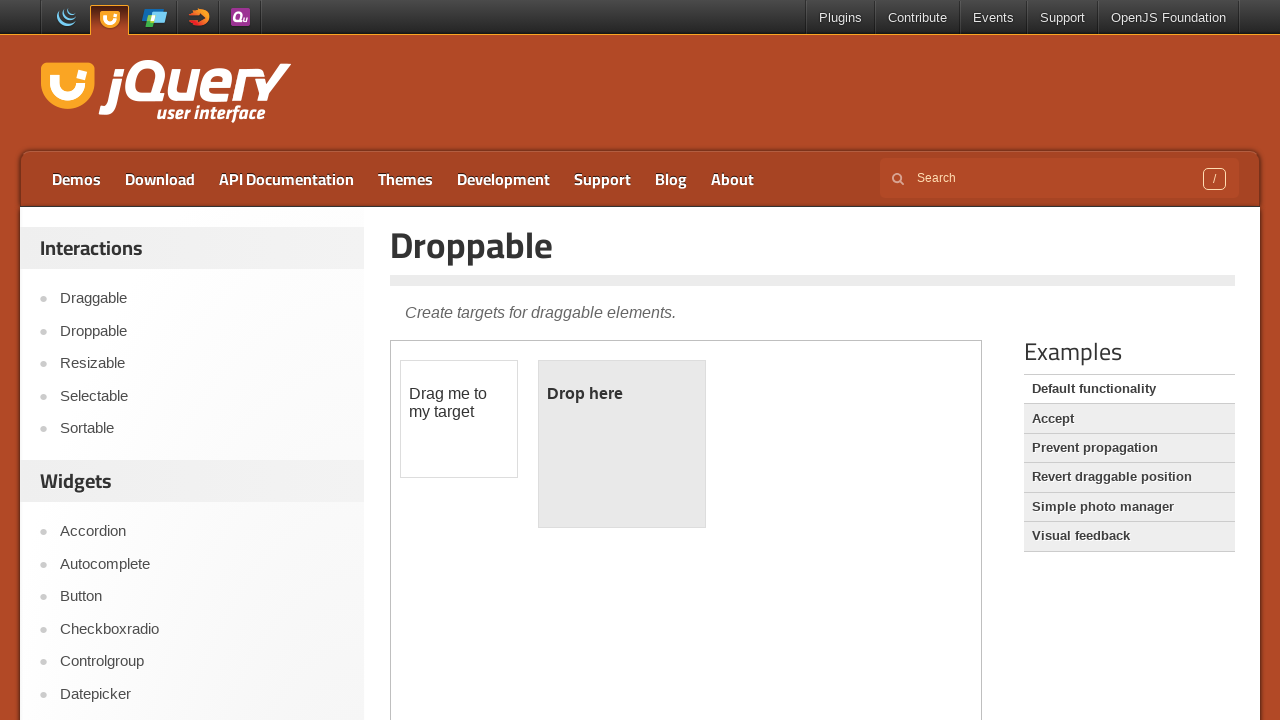

Located the demo iframe
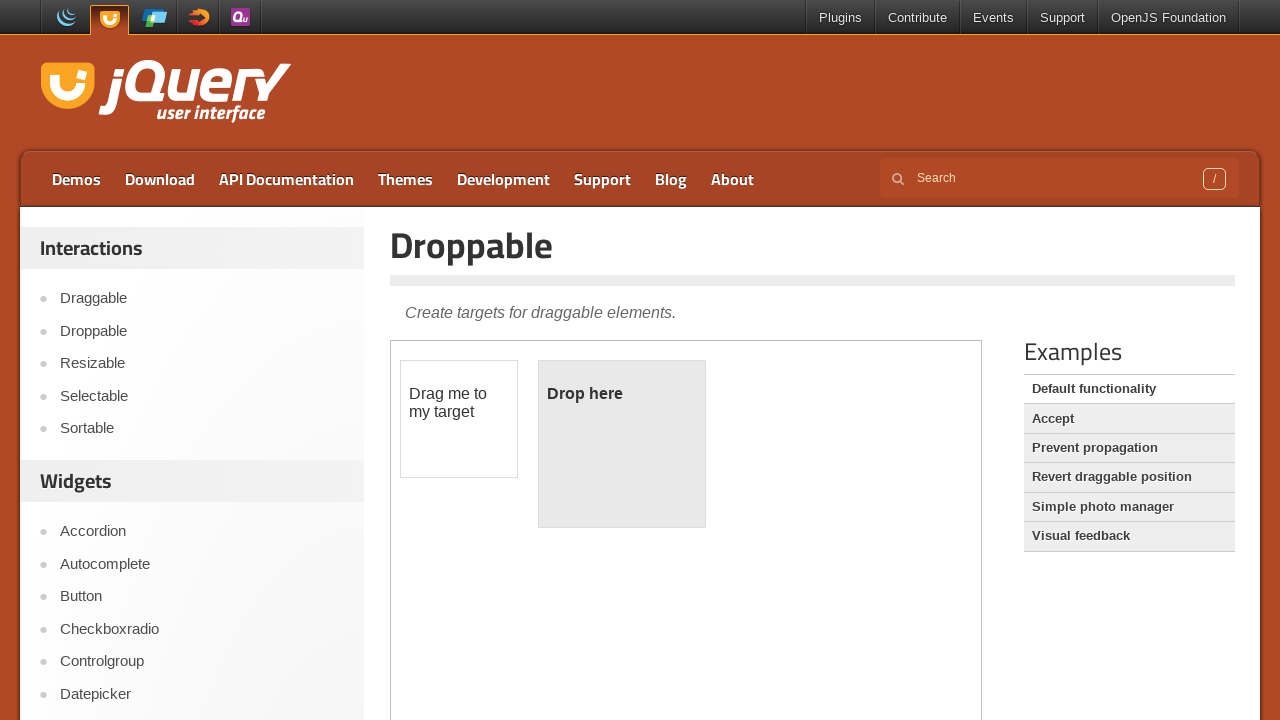

Located the draggable element
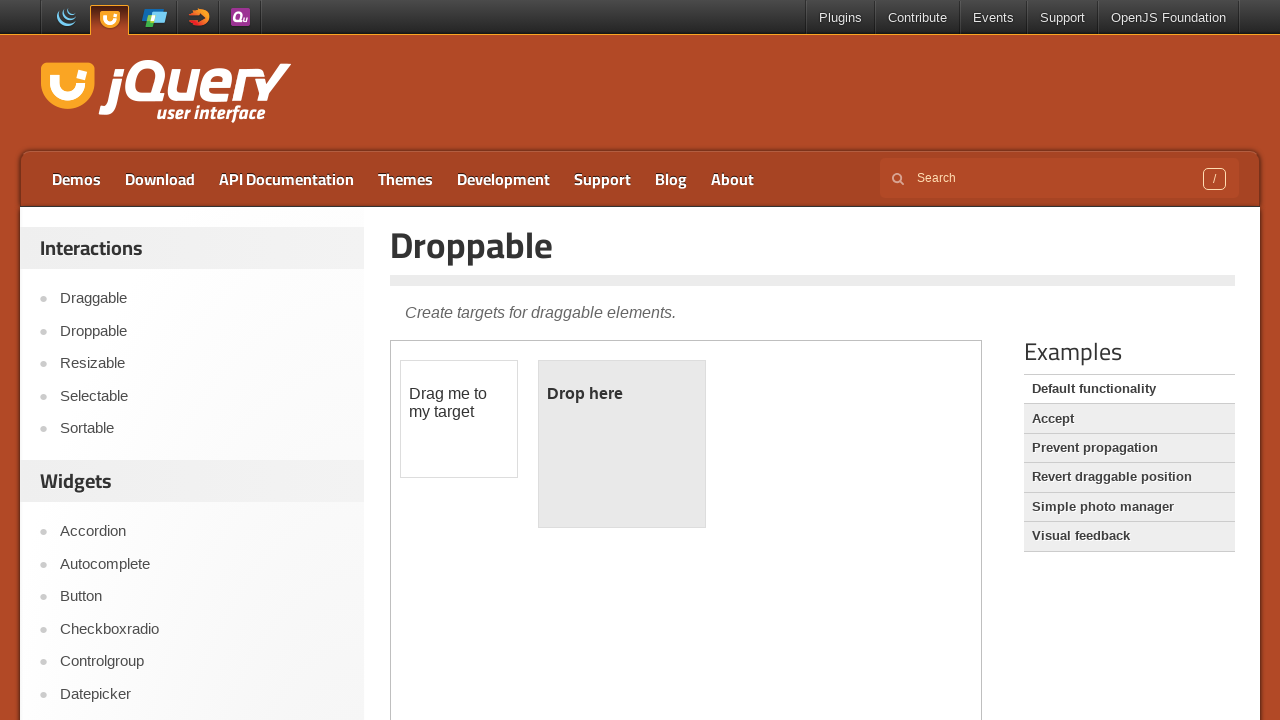

Located the droppable element
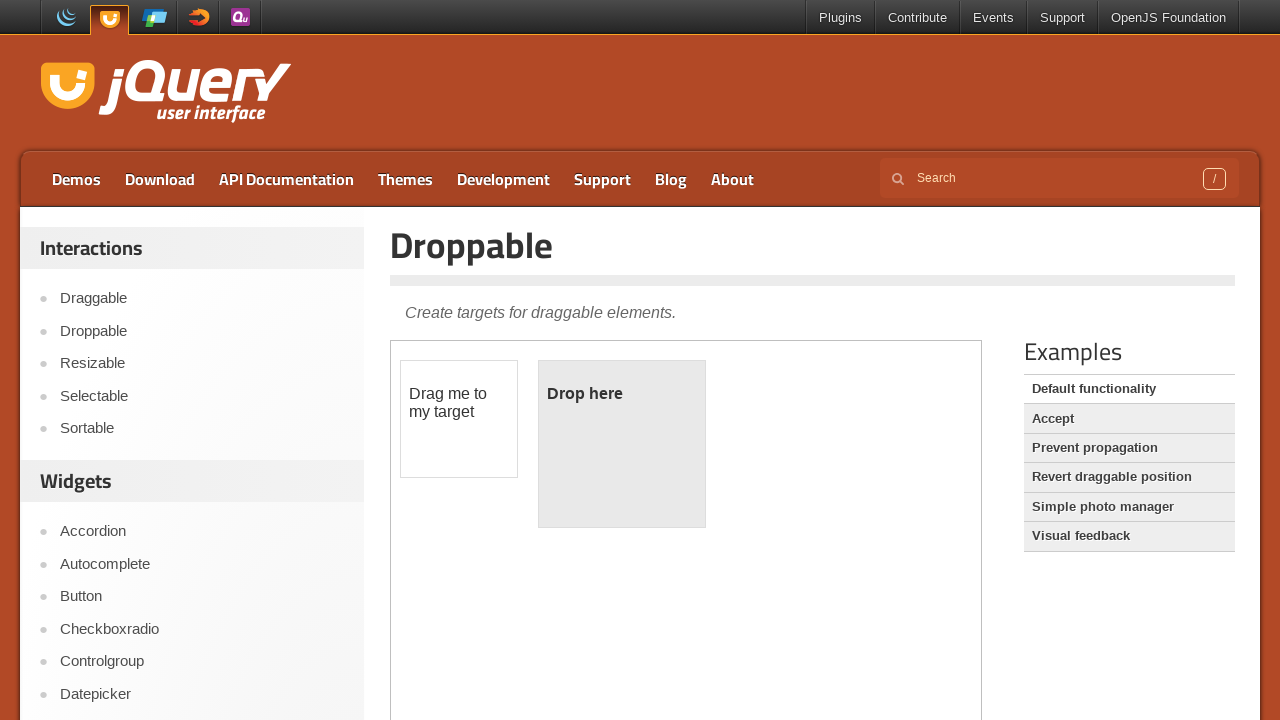

Dragged element into droppable area at (622, 444)
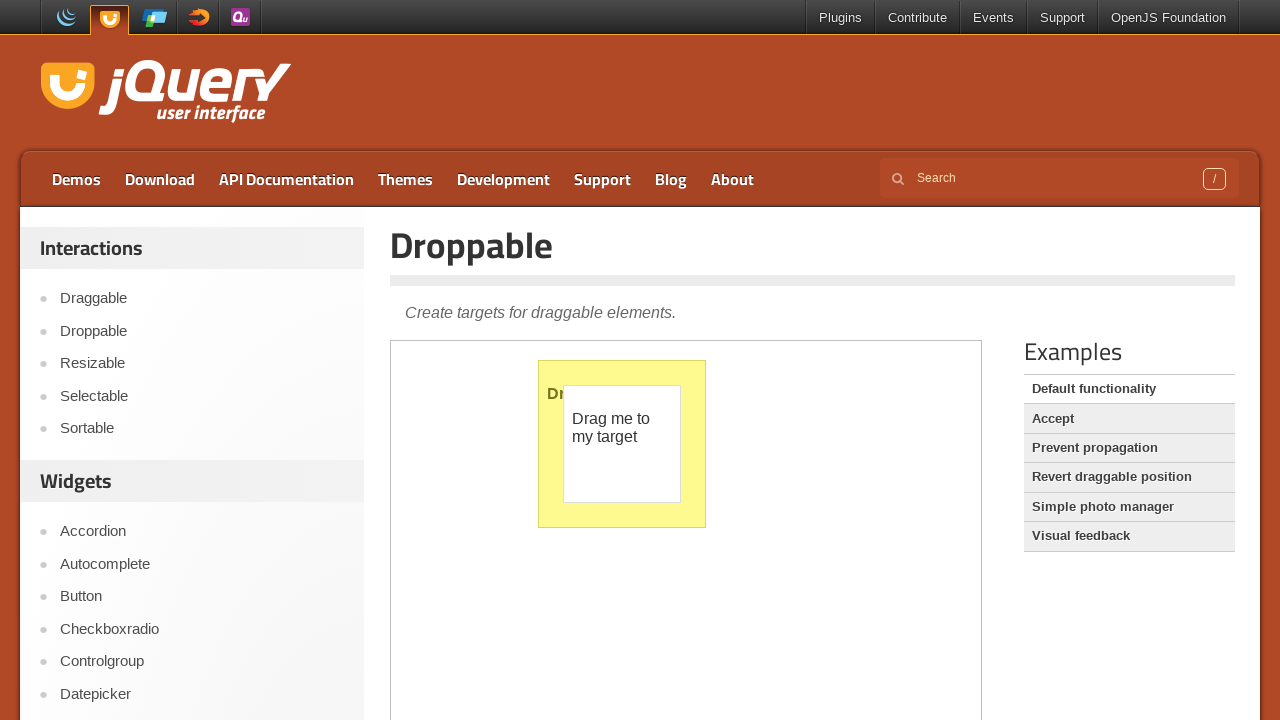

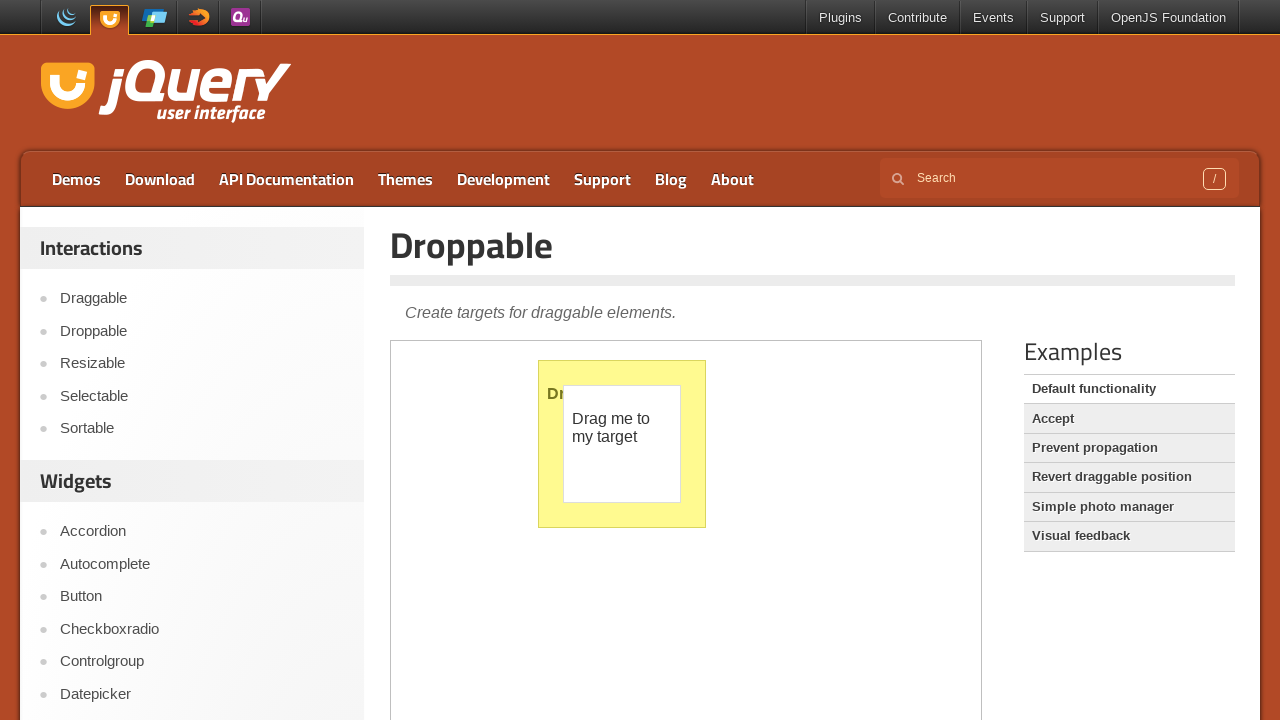